Tests file upload functionality on an Angular file upload demo page by selecting a file input and uploading a file, then clicking the upload button.

Starting URL: http://nervgh.github.io/pages/angular-file-upload/examples/simple/

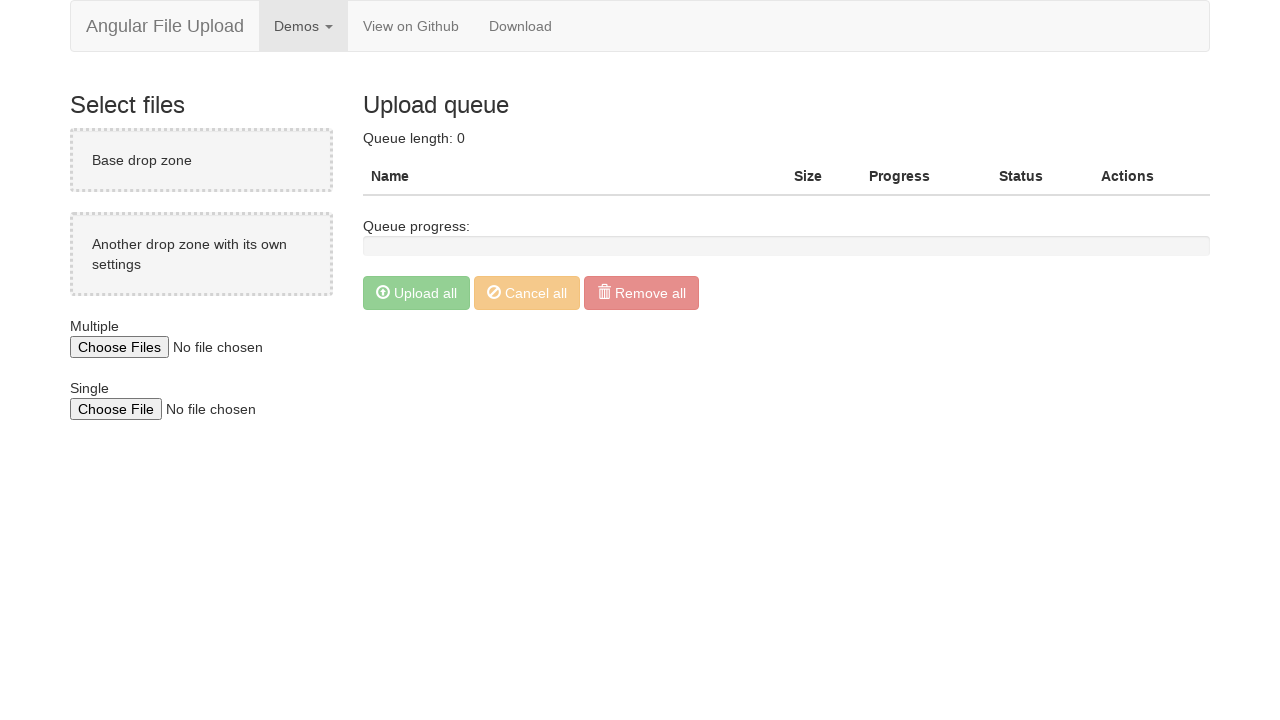

Waited for file input element to be present on the page
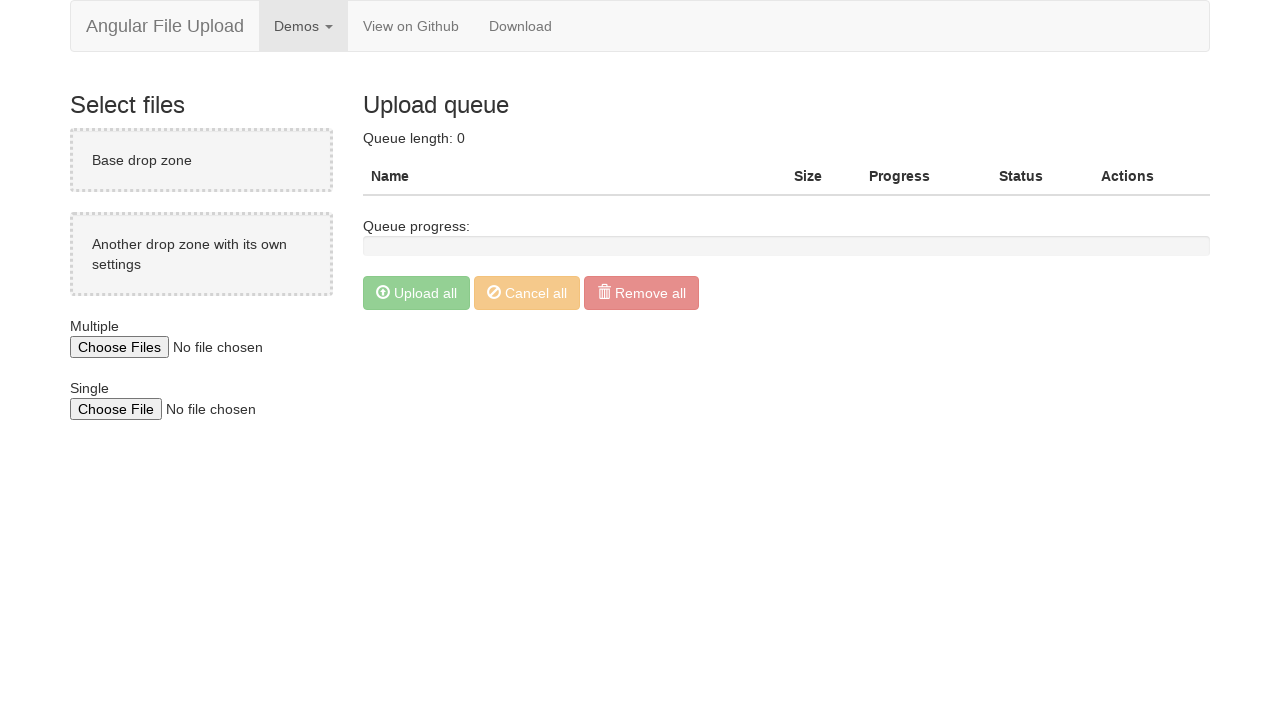

Selected test file and set it in the second file input
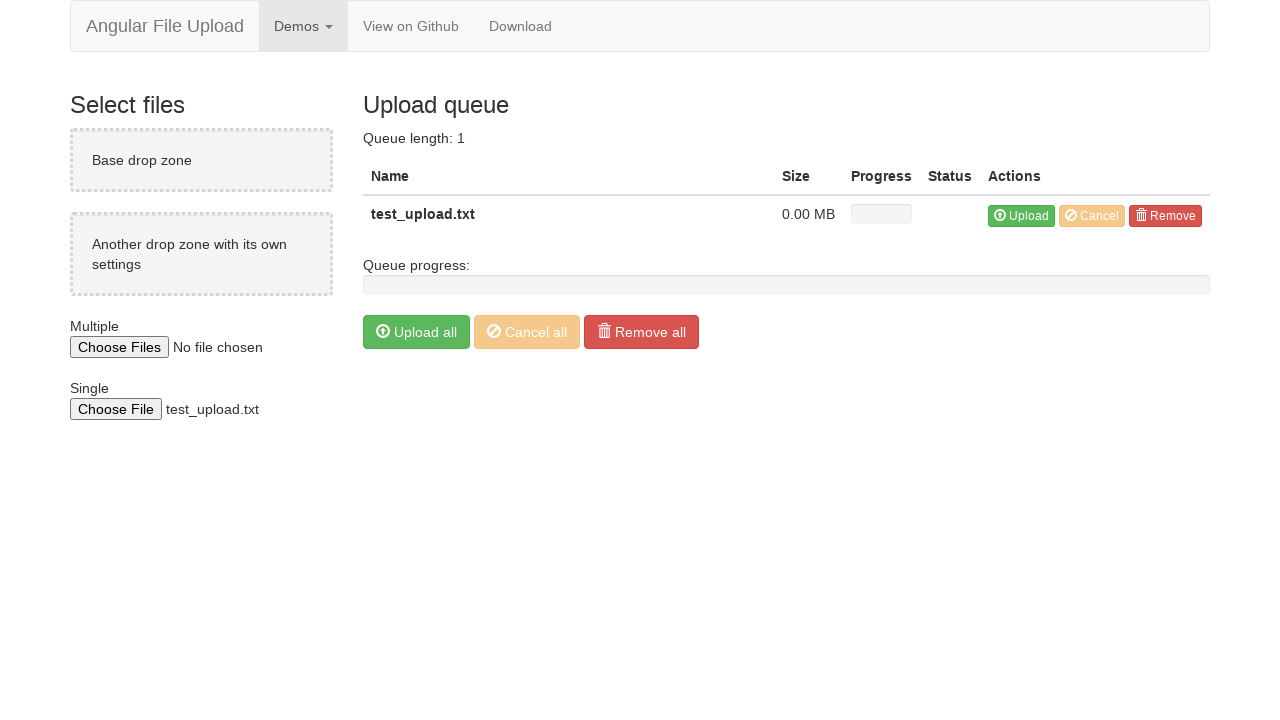

Clicked the upload button to upload the selected file at (416, 332) on (//button[@type='button'])[4]
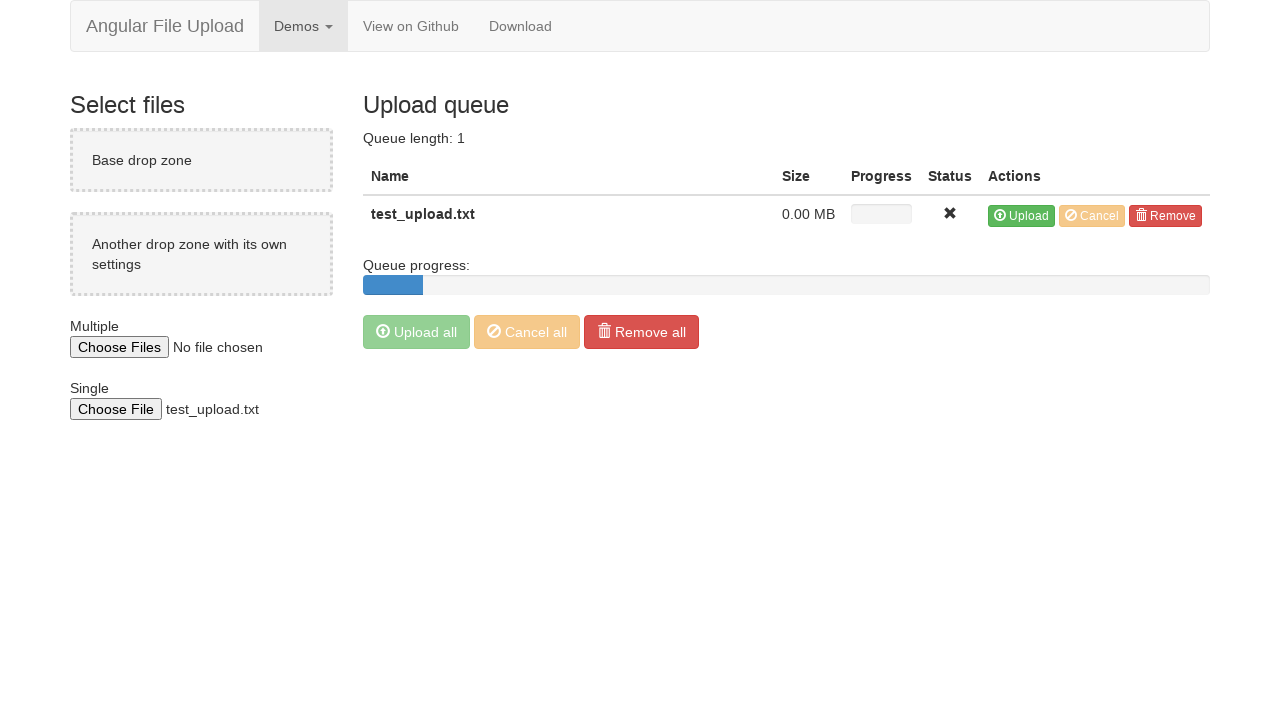

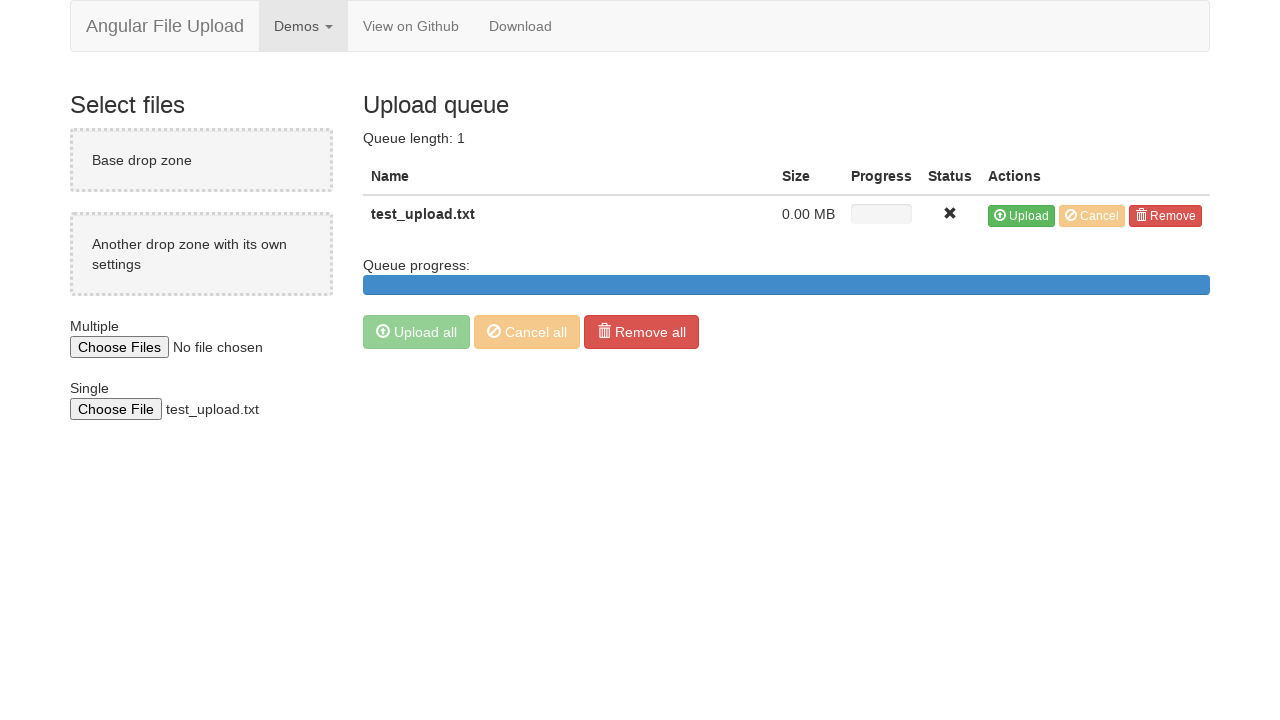